Tests dynamic button clicking sequence where each button becomes clickable only after the previous one is clicked, then verifies the success message

Starting URL: https://testpages.herokuapp.com/styled/dynamic-buttons-disabled.html

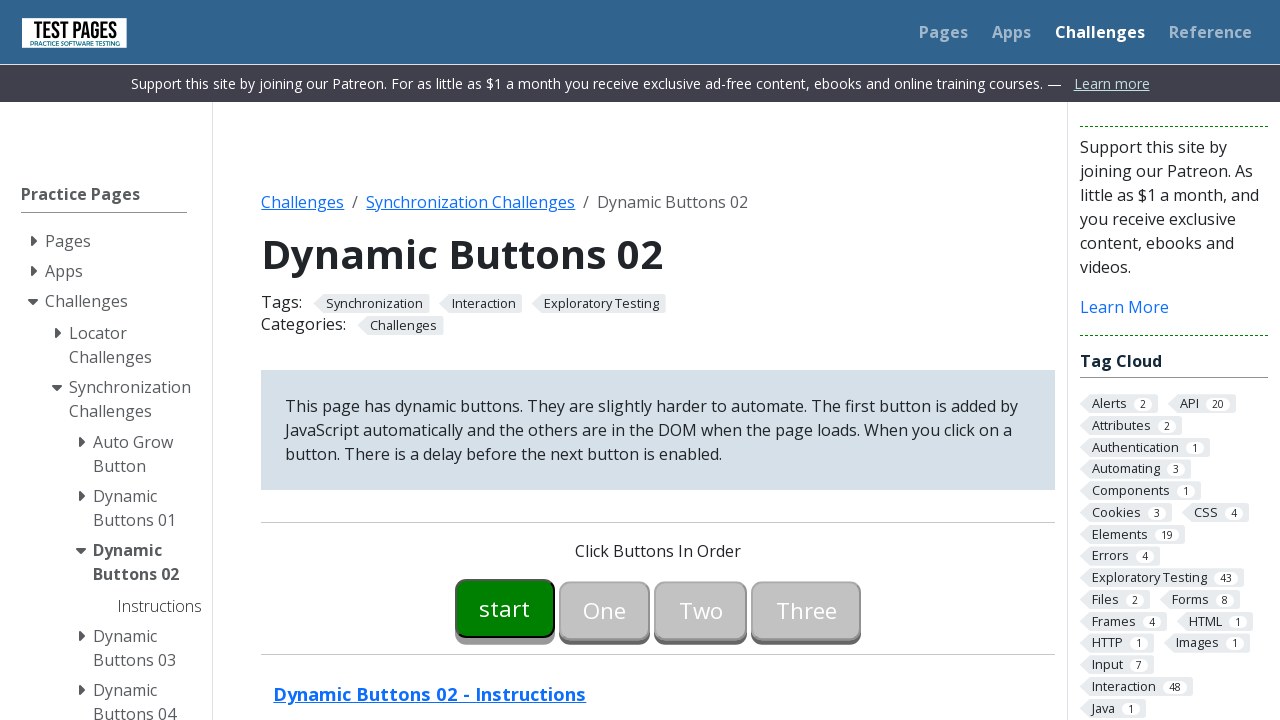

Clicked the Start button at (505, 608) on #button00
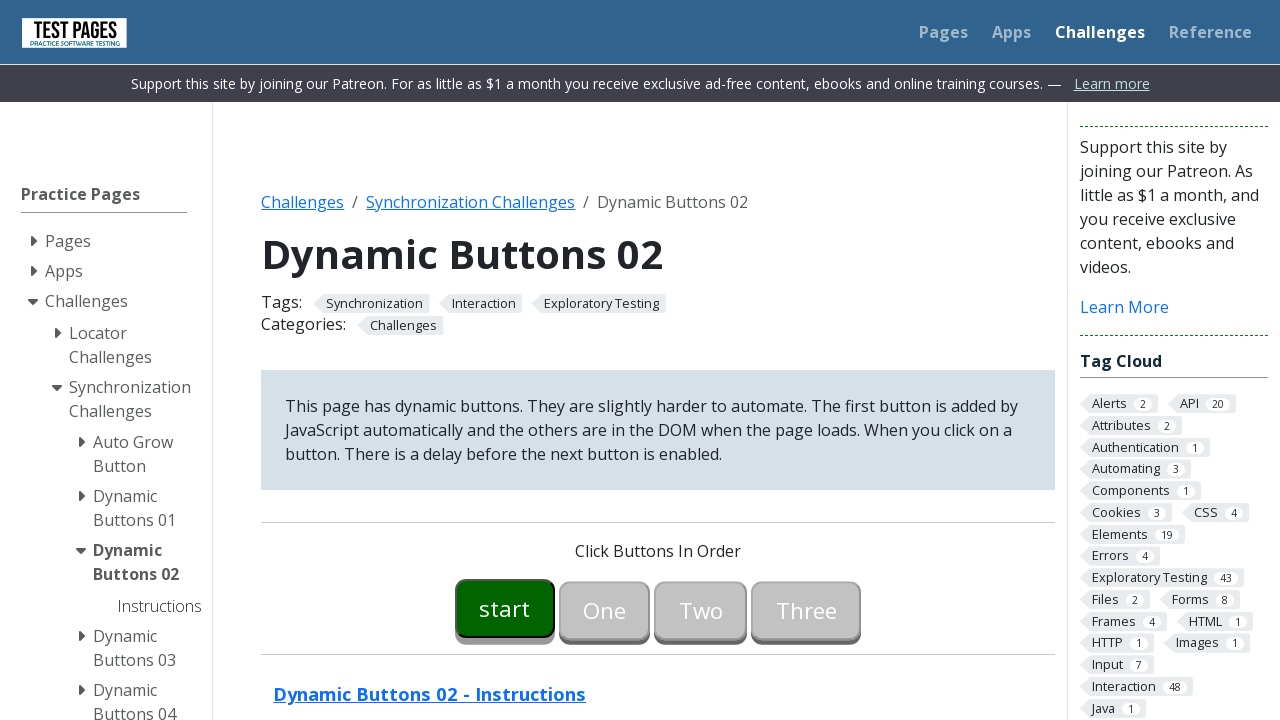

Waited for button One to be enabled
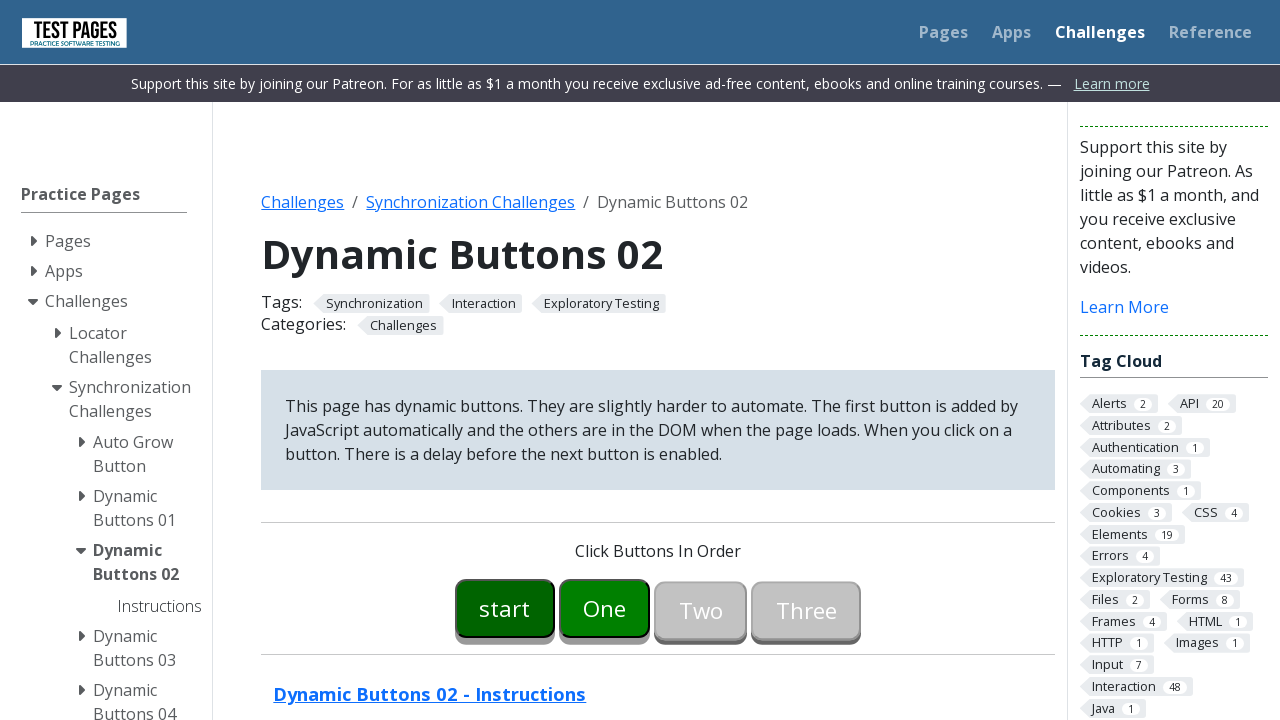

Clicked button One at (605, 608) on #button01
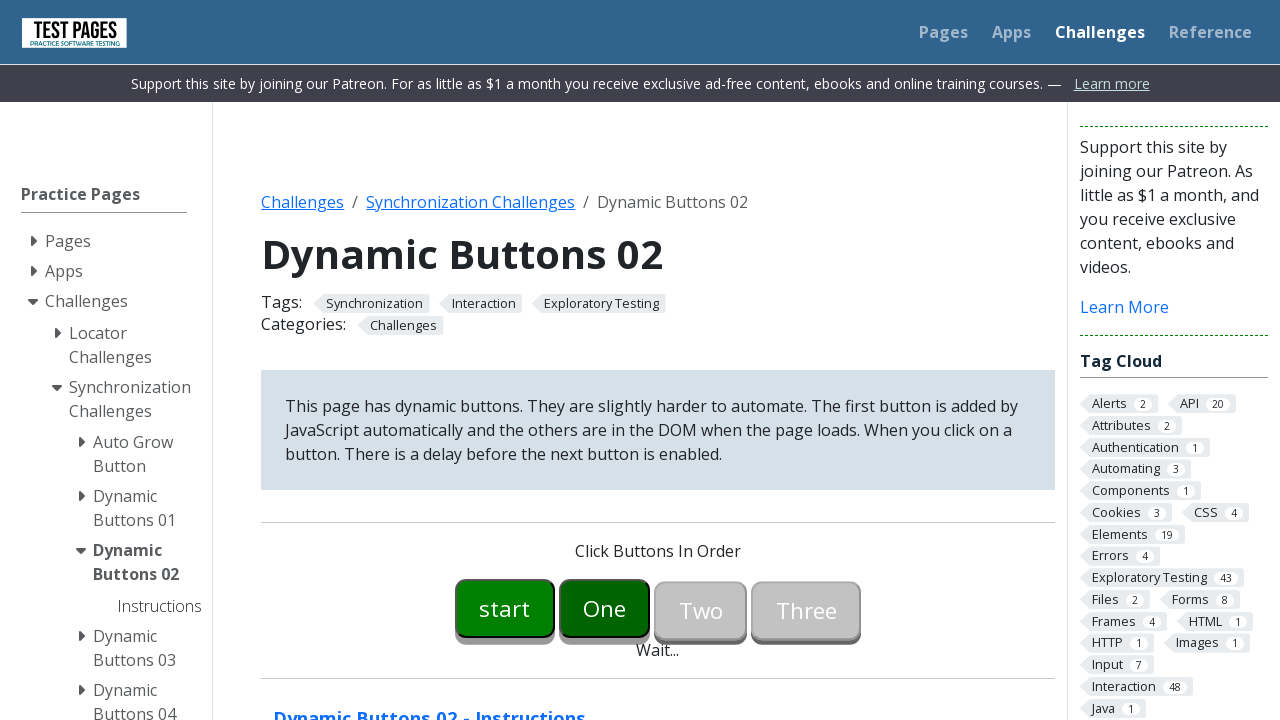

Waited for button Two to be enabled
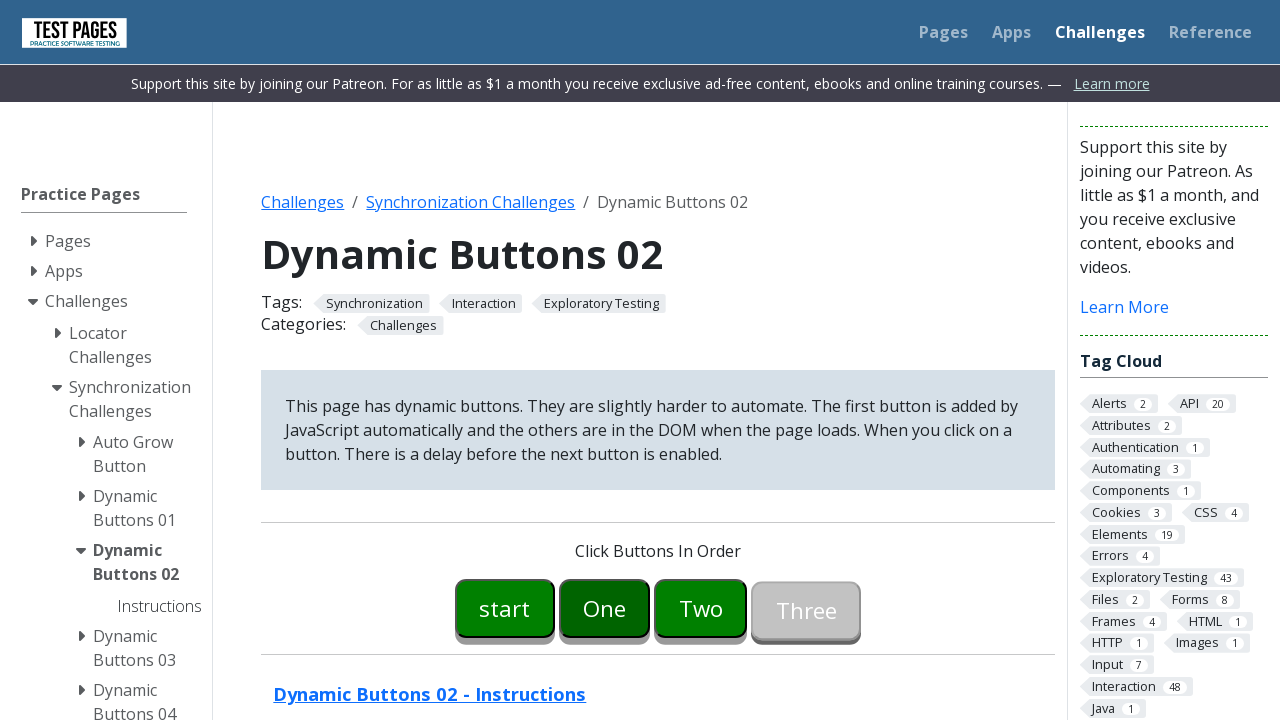

Clicked button Two at (701, 608) on #button02
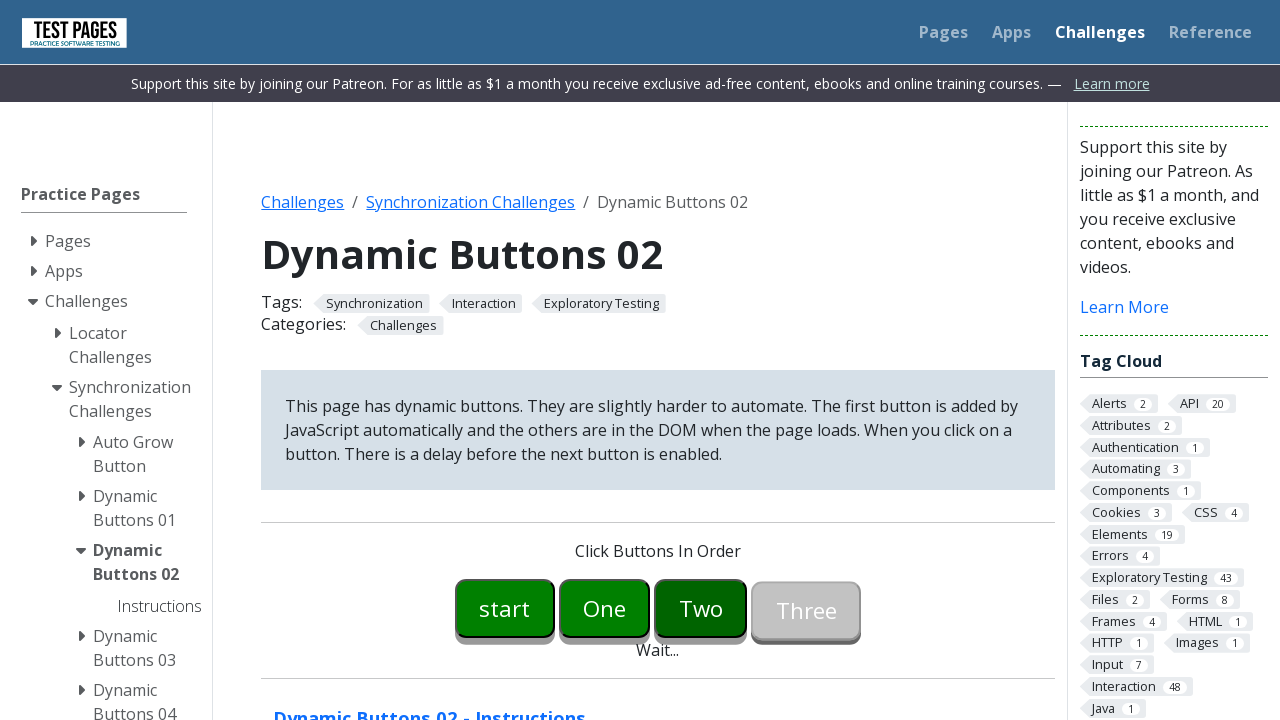

Waited for button Three to be enabled
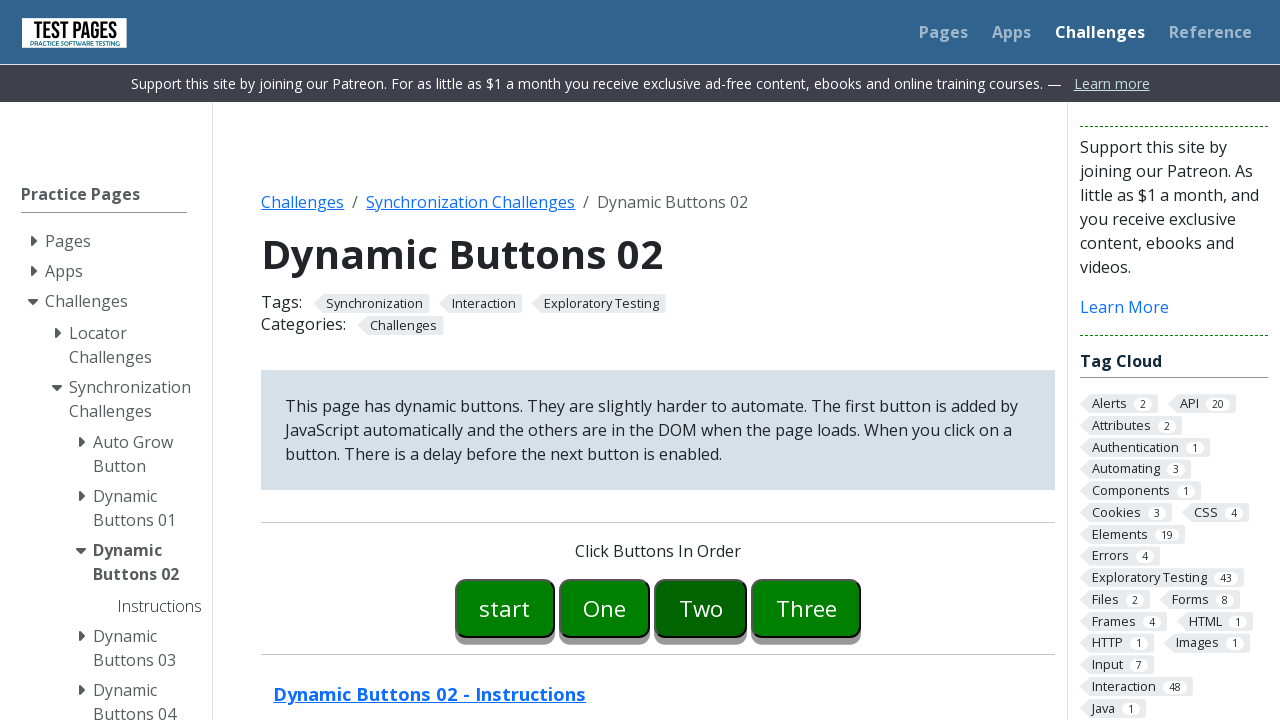

Clicked button Three at (806, 608) on #button03
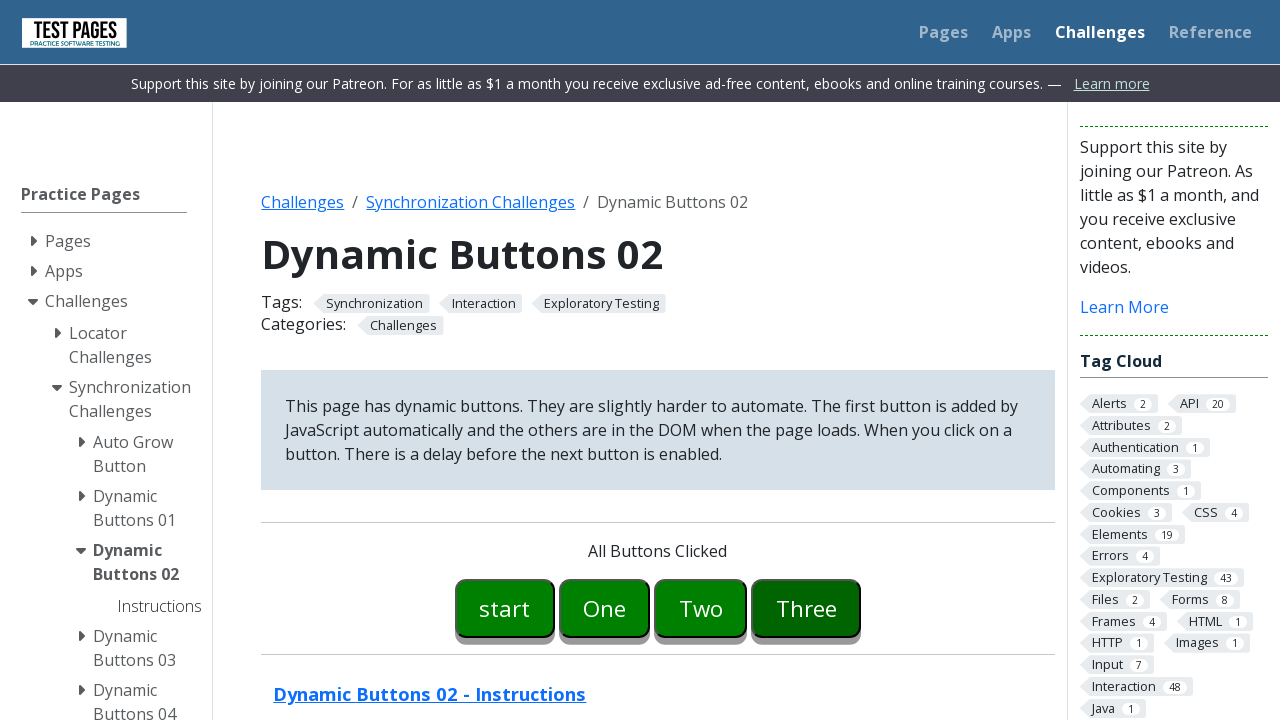

Located success message element
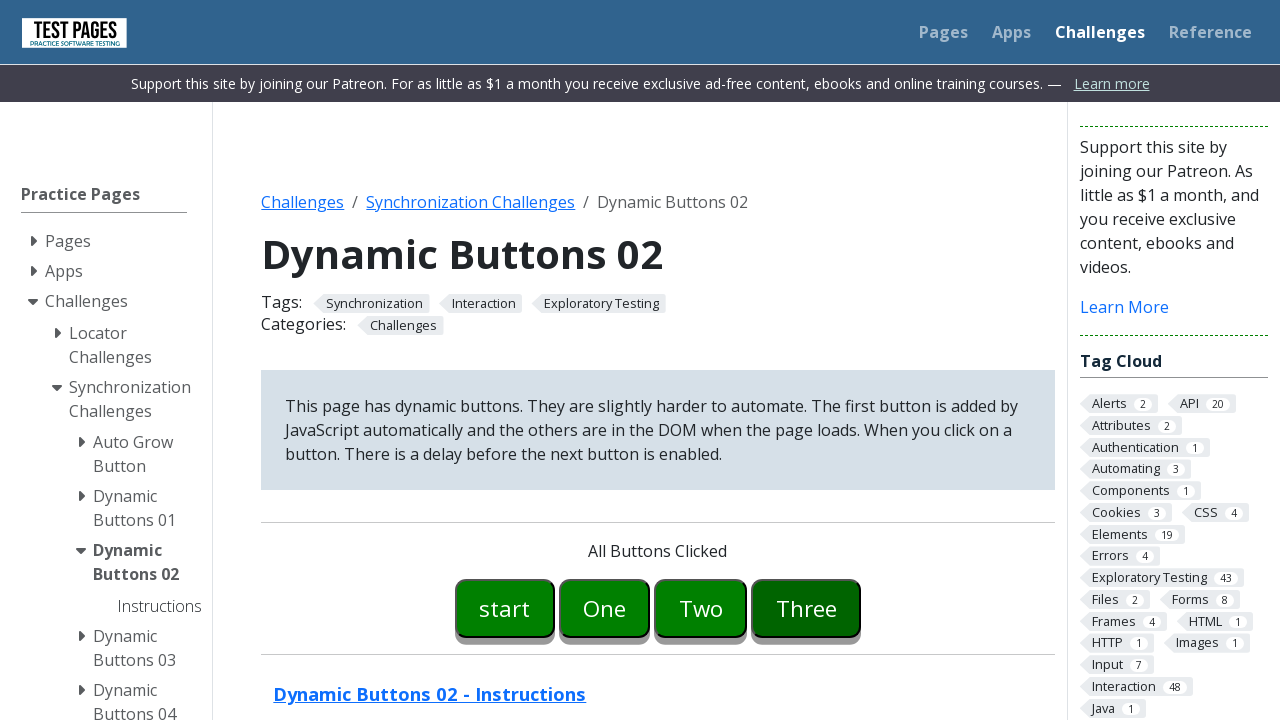

Verified success message displays 'All Buttons Clicked'
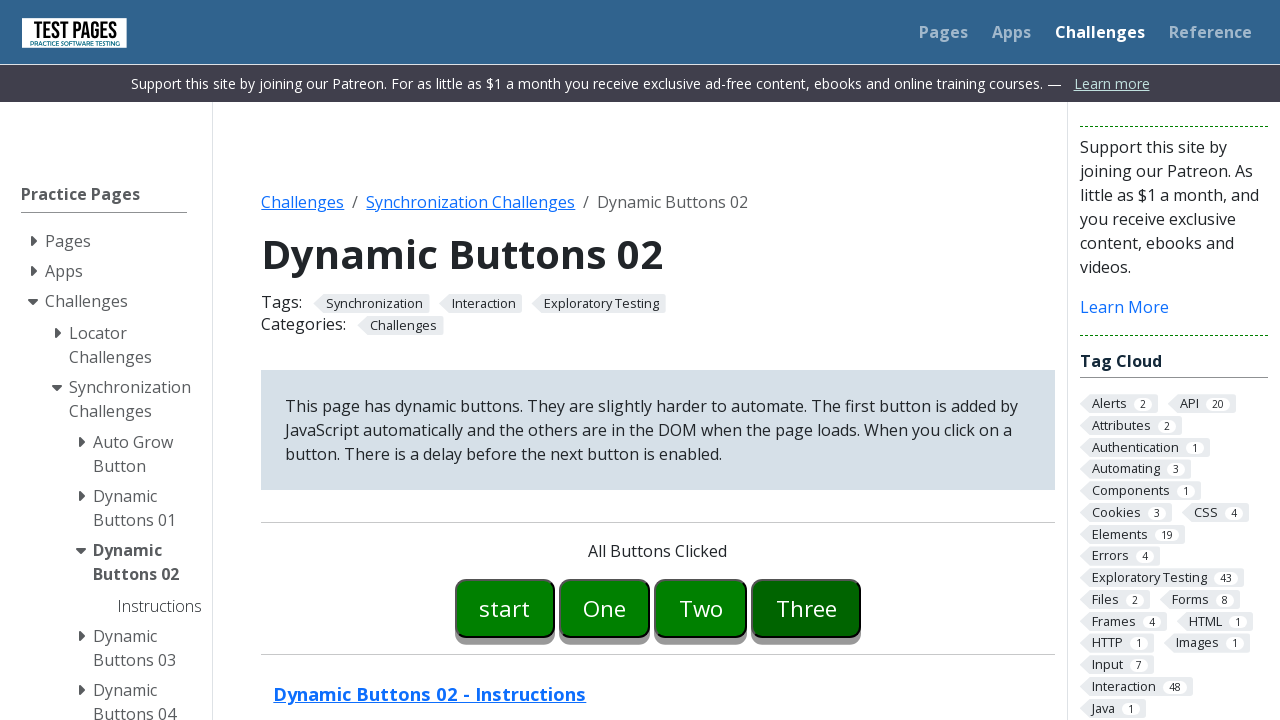

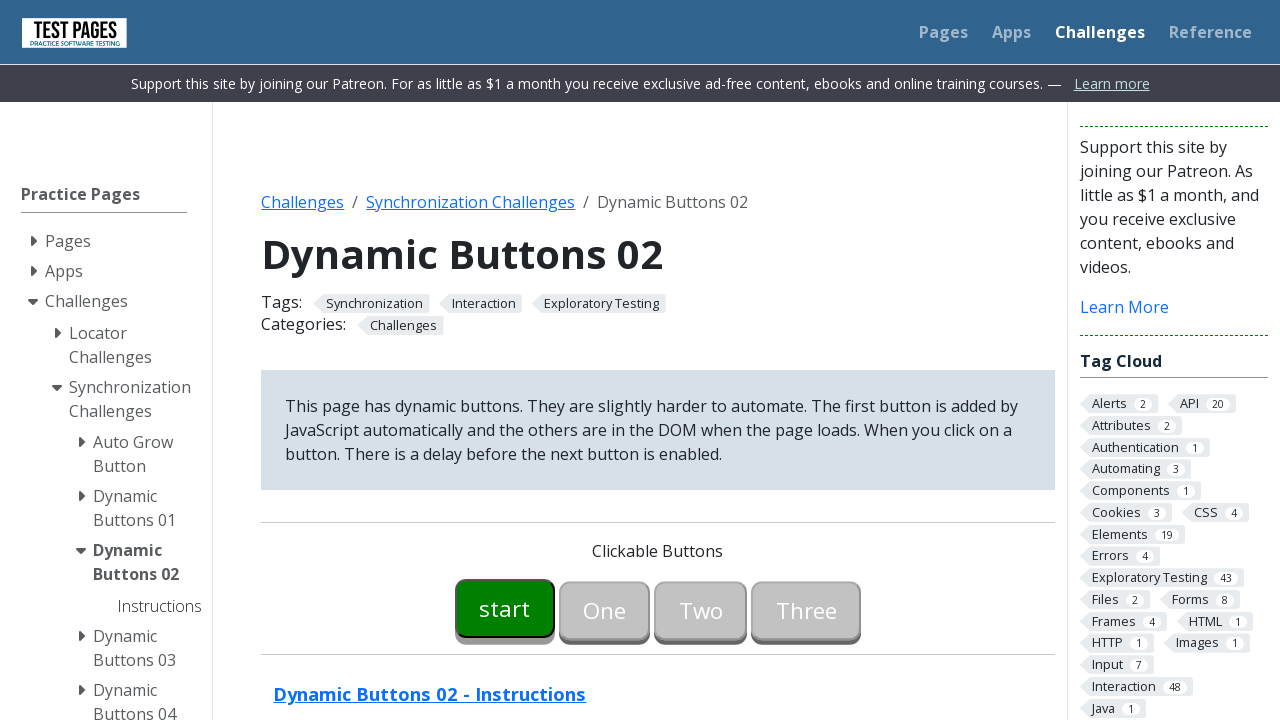